Tests mouse hover functionality by hovering over a "Mouse Hover" element to reveal a dropdown menu, then clicking on the "Reload" link from the submenu.

Starting URL: https://rahulshettyacademy.com/AutomationPractice/

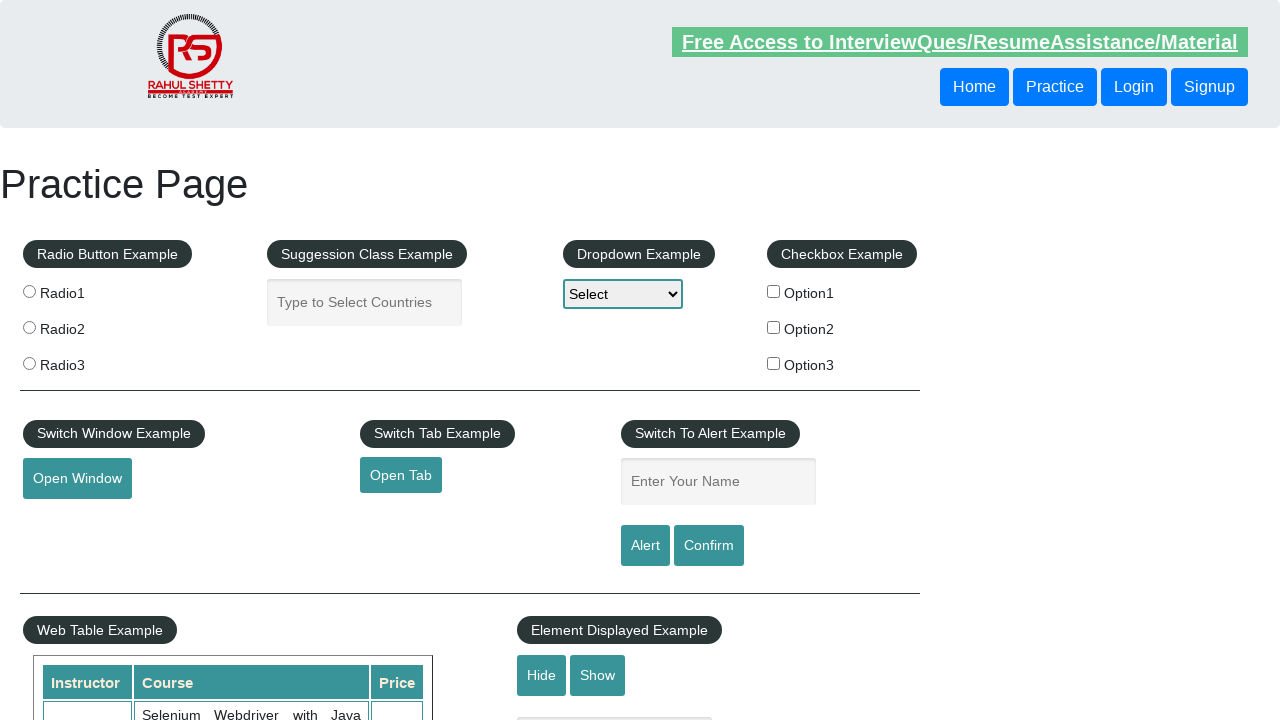

Hovered over 'Mouse Hover' element to reveal dropdown menu at (83, 361) on #mousehover
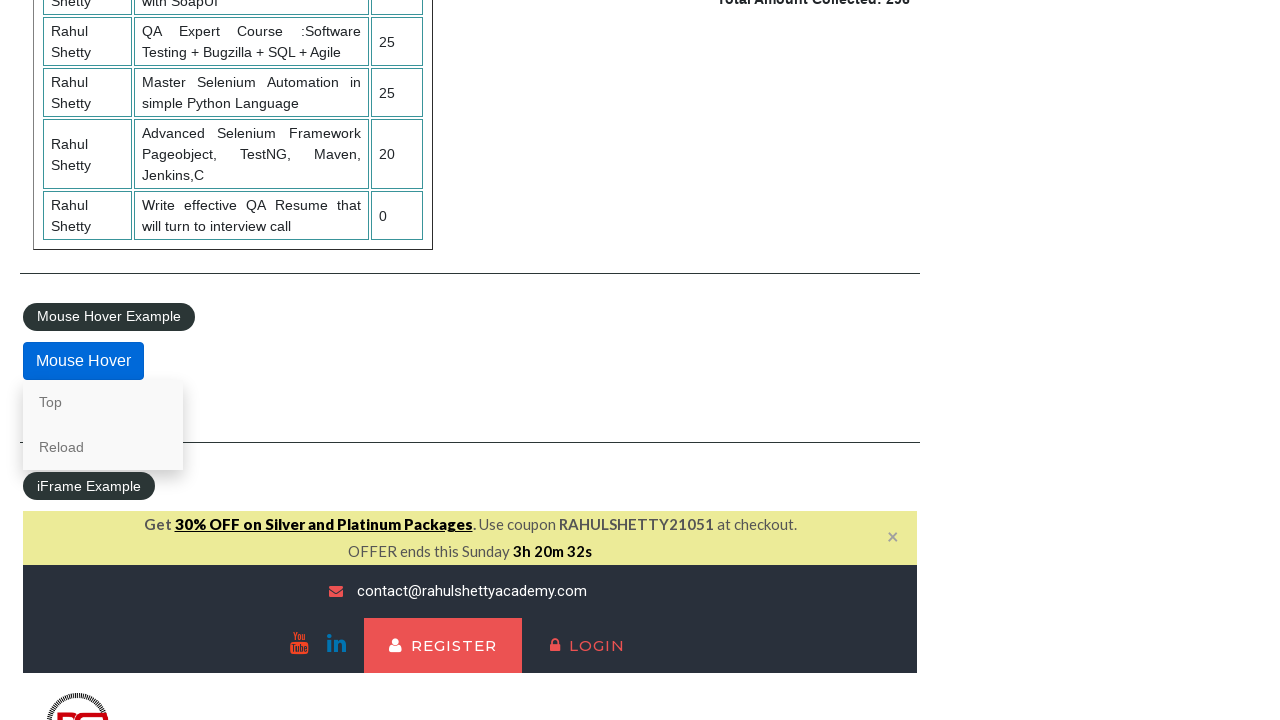

Clicked on 'Reload' link from the submenu at (103, 447) on text=Reload
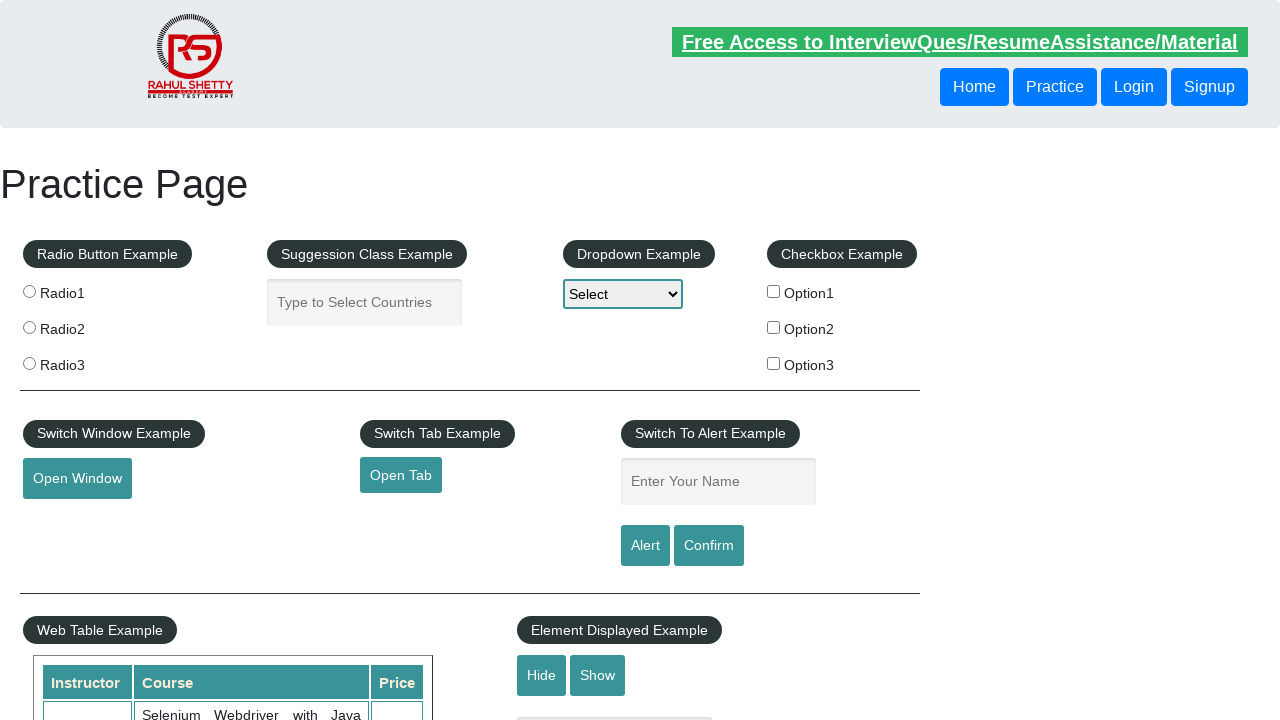

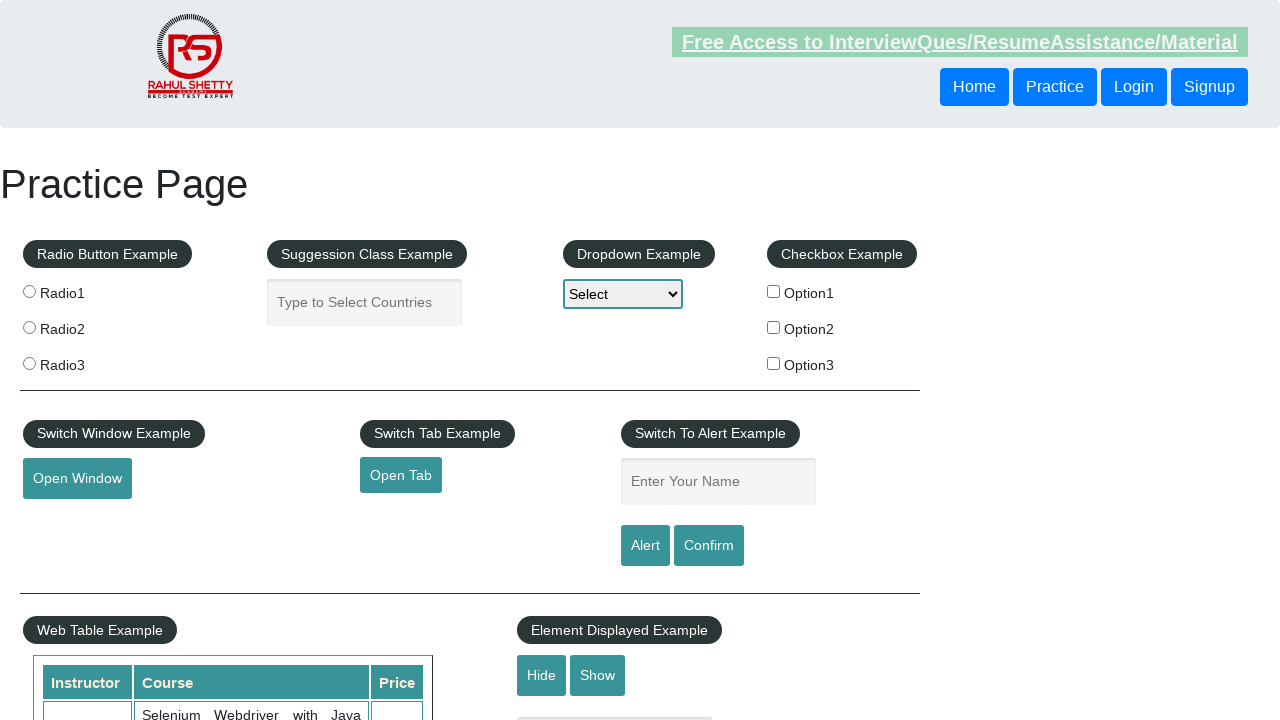